Tests the passenger selection dropdown on SpiceJet booking page by selecting 4 adults using the increment button

Starting URL: https://beta.spicejet.com/

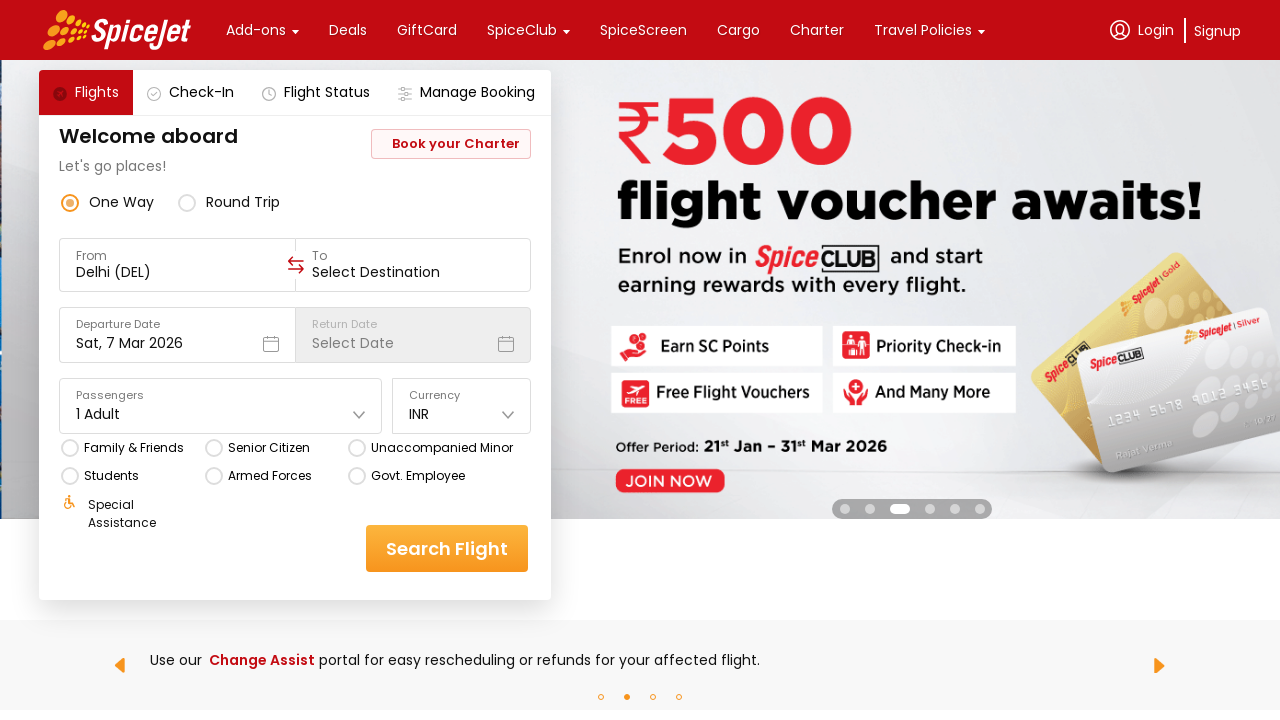

Waited for page to load (2 seconds)
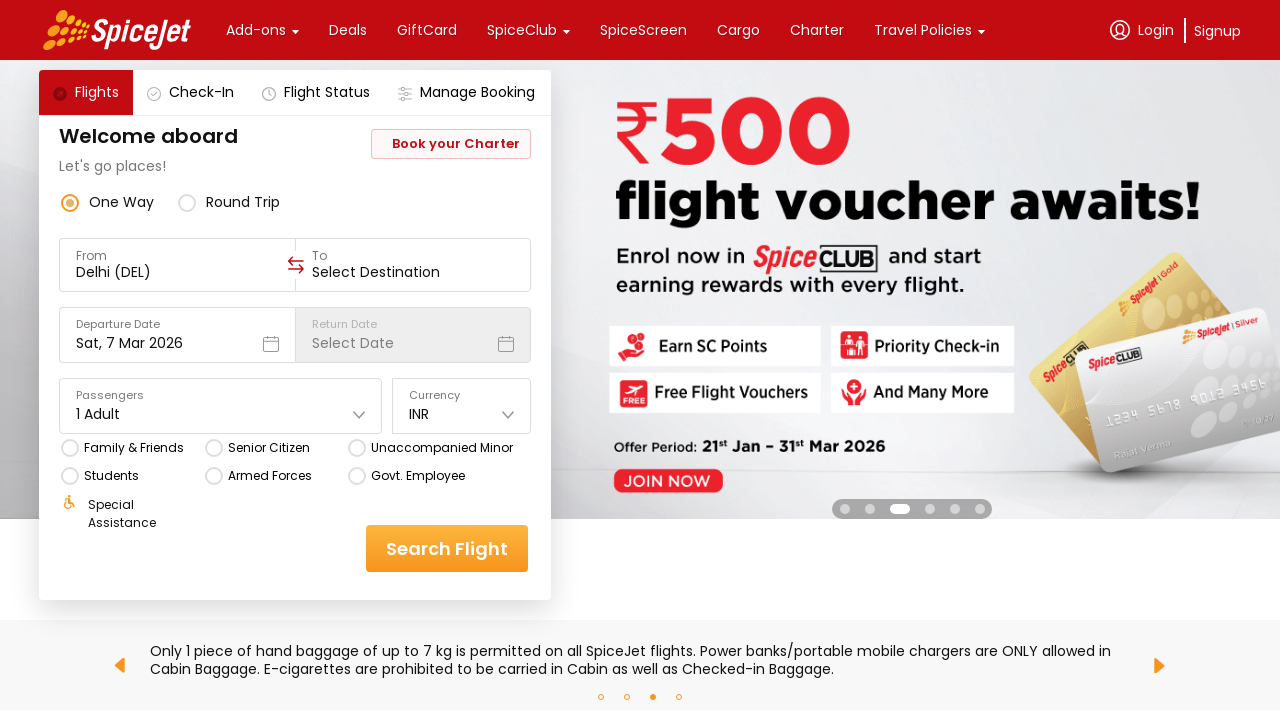

Clicked on '1 Adult' dropdown to open passenger selection at (98, 414) on xpath=//div[contains(text(),'1 Adult')]
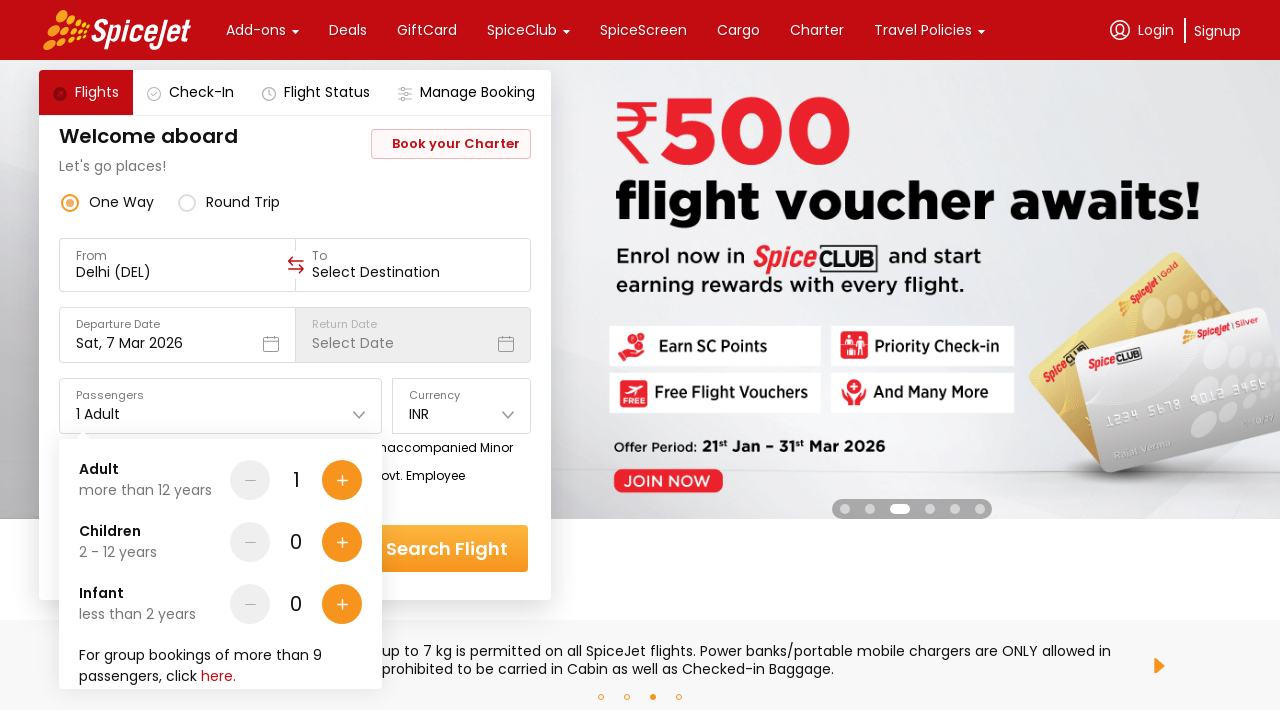

Clicked plus button to increment adults count (1 of 3) at (342, 480) on xpath=//div[@data-testid='Adult-testID-plus-one-cta']
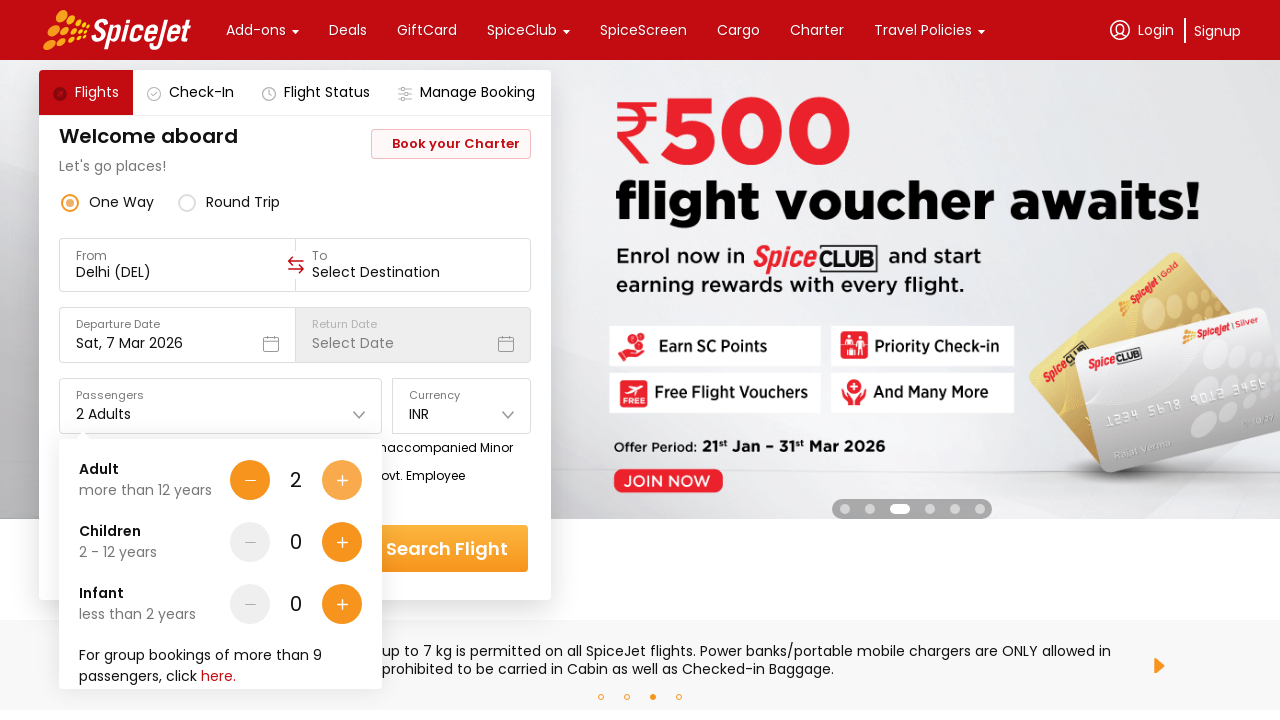

Clicked plus button to increment adults count (2 of 3) at (342, 480) on xpath=//div[@data-testid='Adult-testID-plus-one-cta']
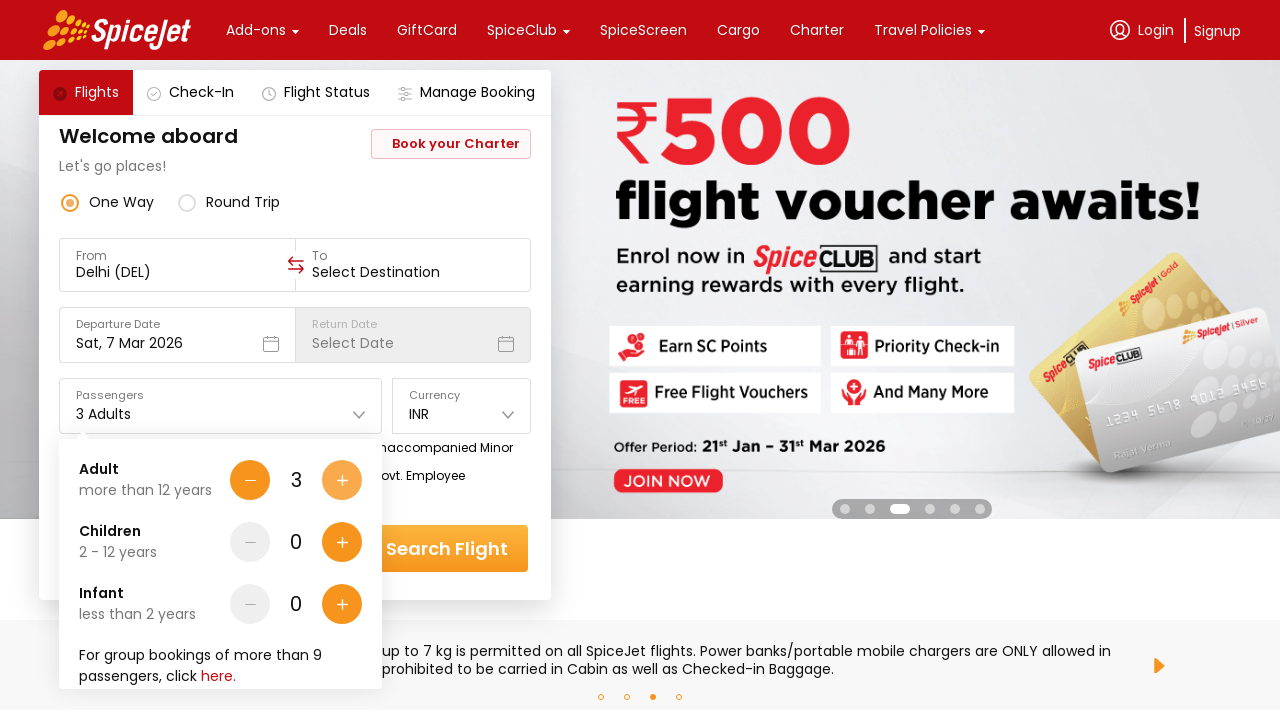

Clicked plus button to increment adults count (3 of 3) at (342, 480) on xpath=//div[@data-testid='Adult-testID-plus-one-cta']
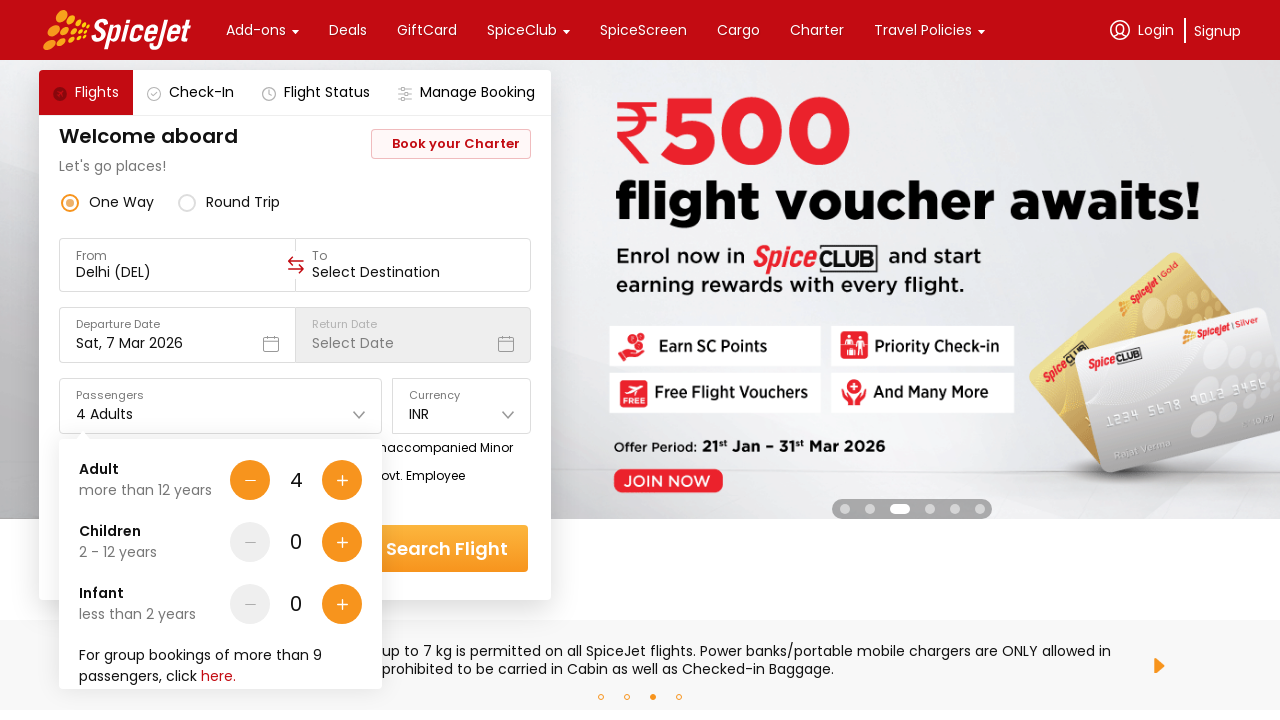

Clicked done button to confirm passenger selection of 4 adults at (317, 648) on xpath=//div[@data-testid='home-page-travellers-done-cta']
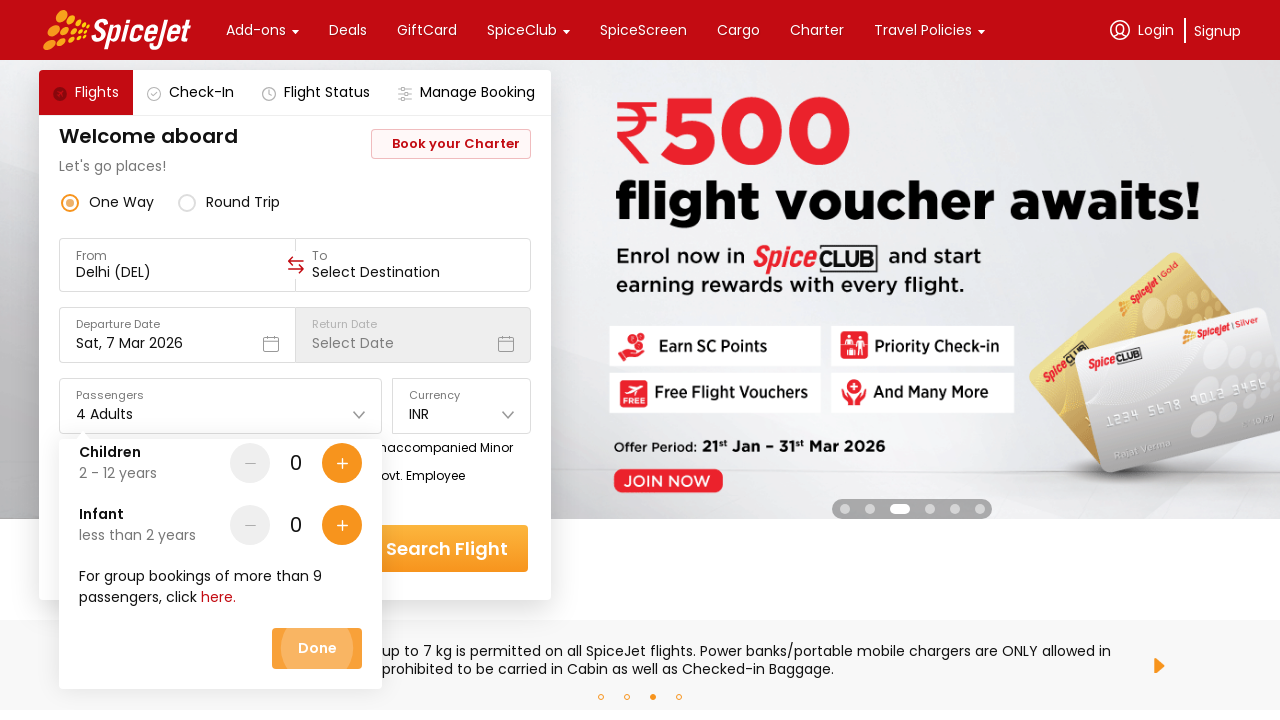

Verified that dropdown now shows '4 Adult' selection
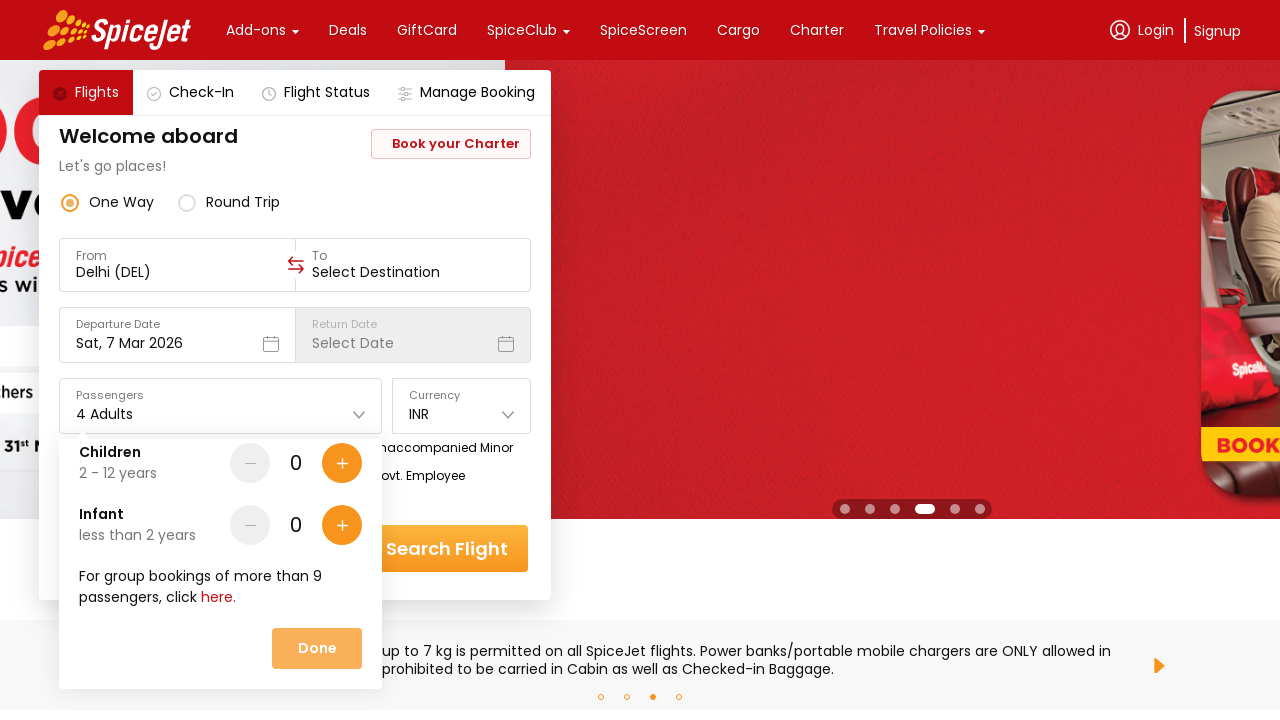

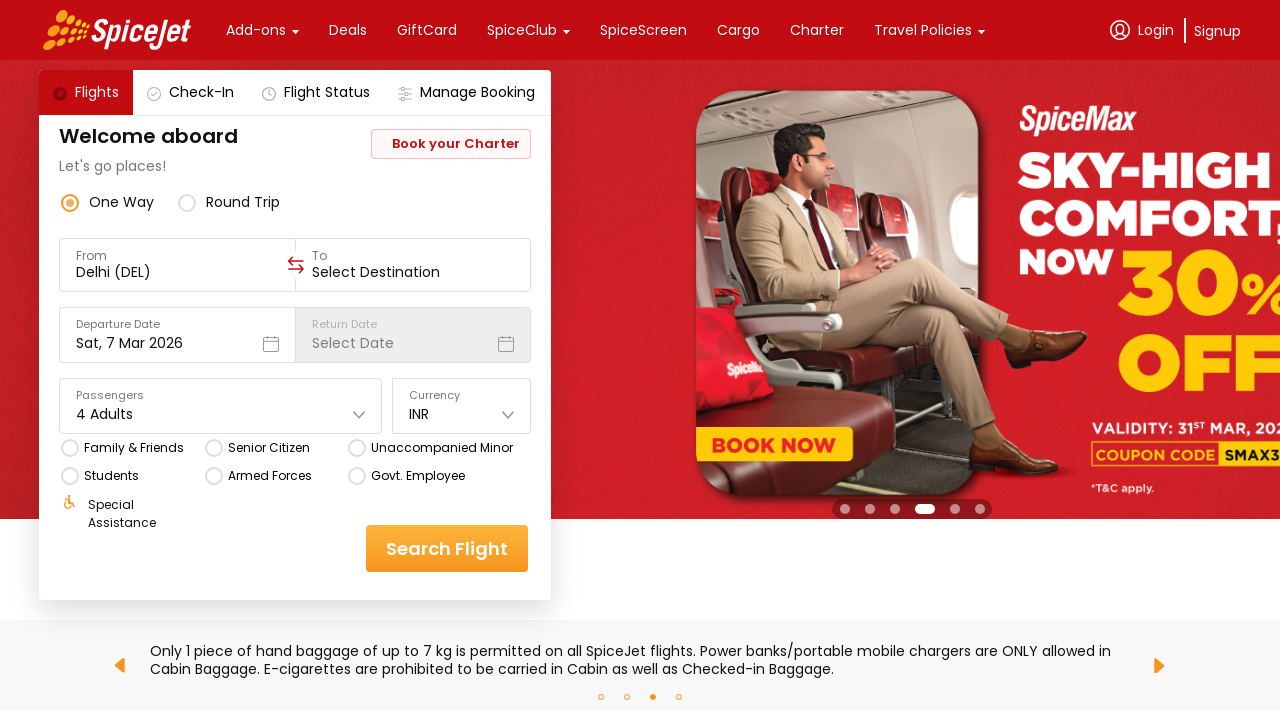